Tests handling of a browser popup/tab by clicking a button to open a new window, bringing it to front, closing it, then clicking a button and scrolling on the main page.

Starting URL: https://demoqa.com/browser-windows

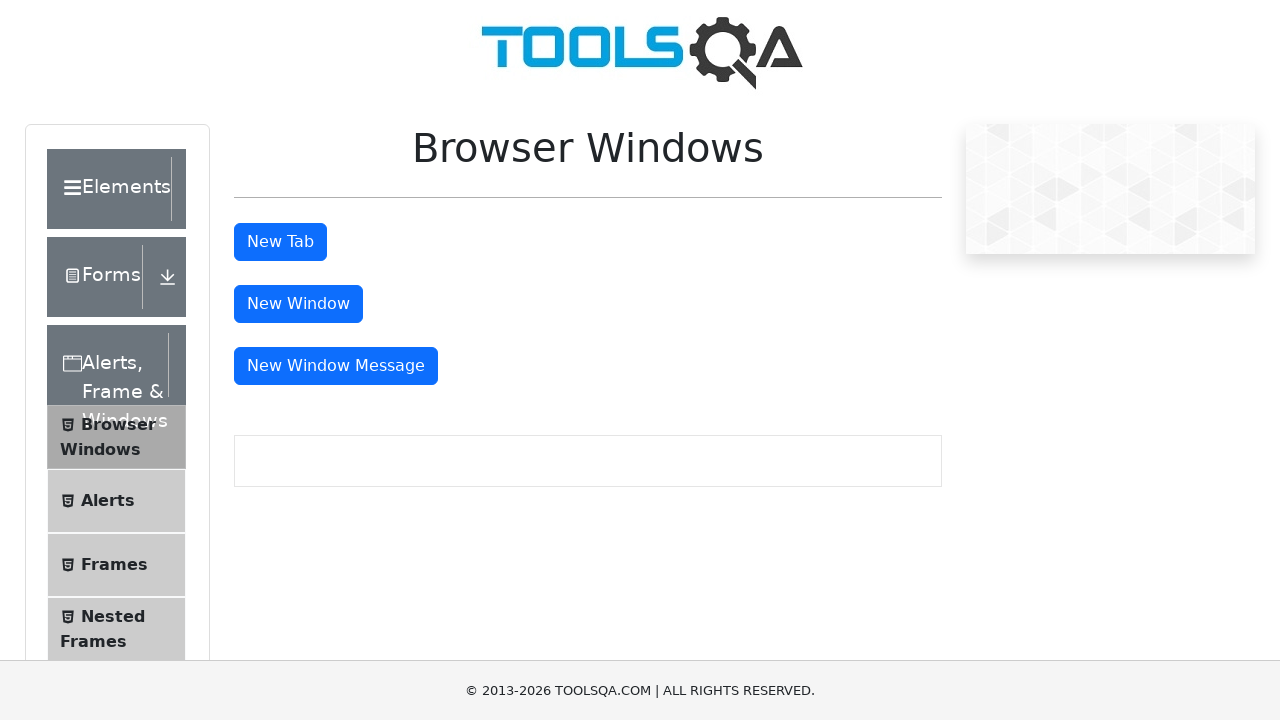

Clicked button to open new window and intercepted popup at (298, 304) on #windowButton
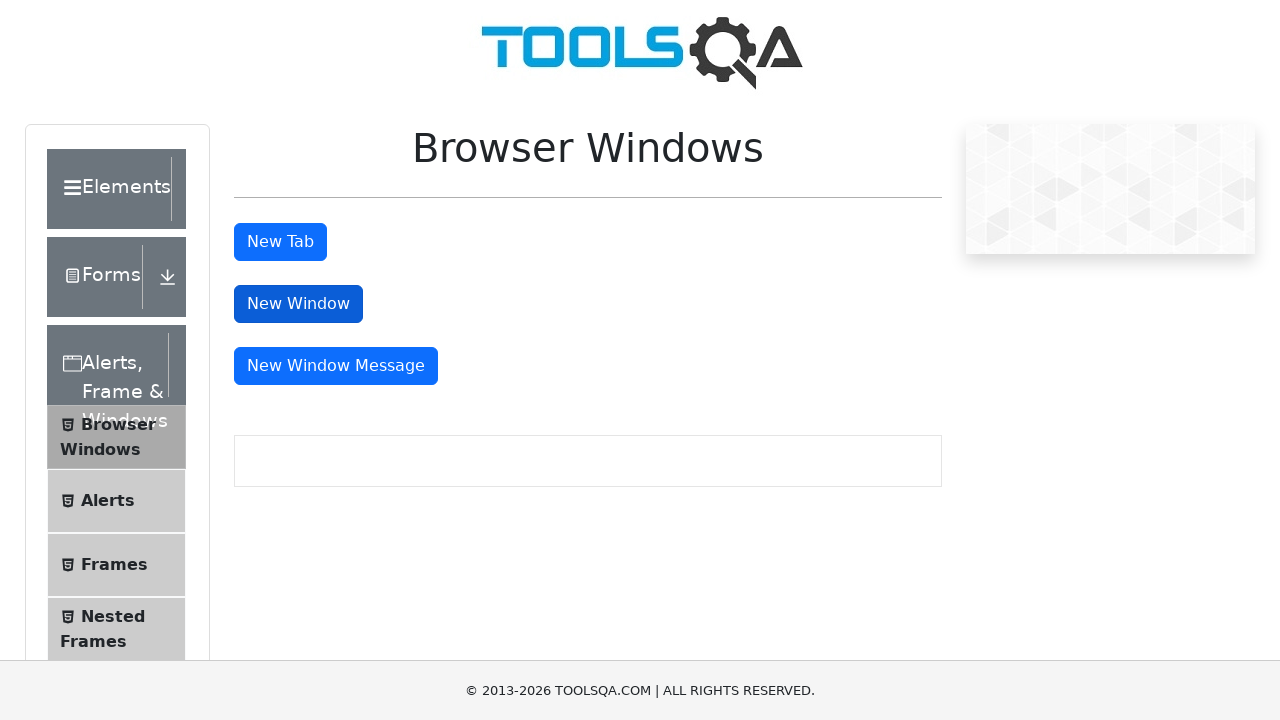

Retrieved popup window object
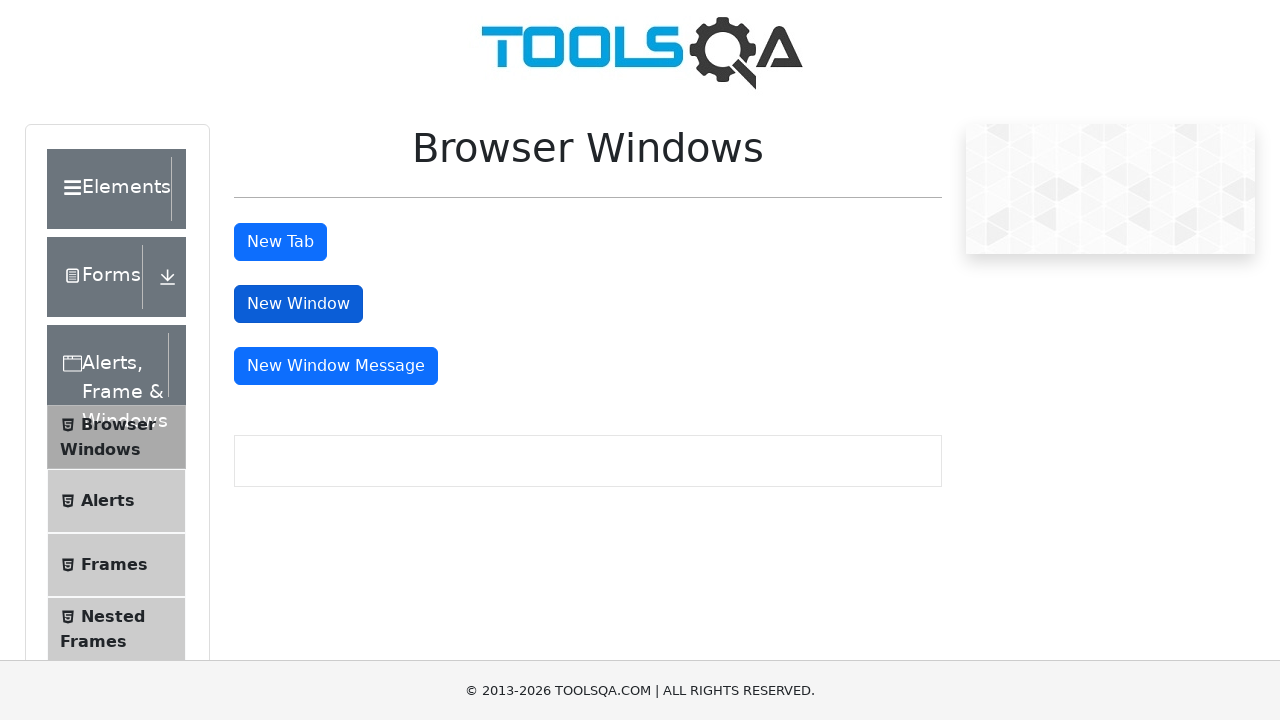

Popup window finished loading
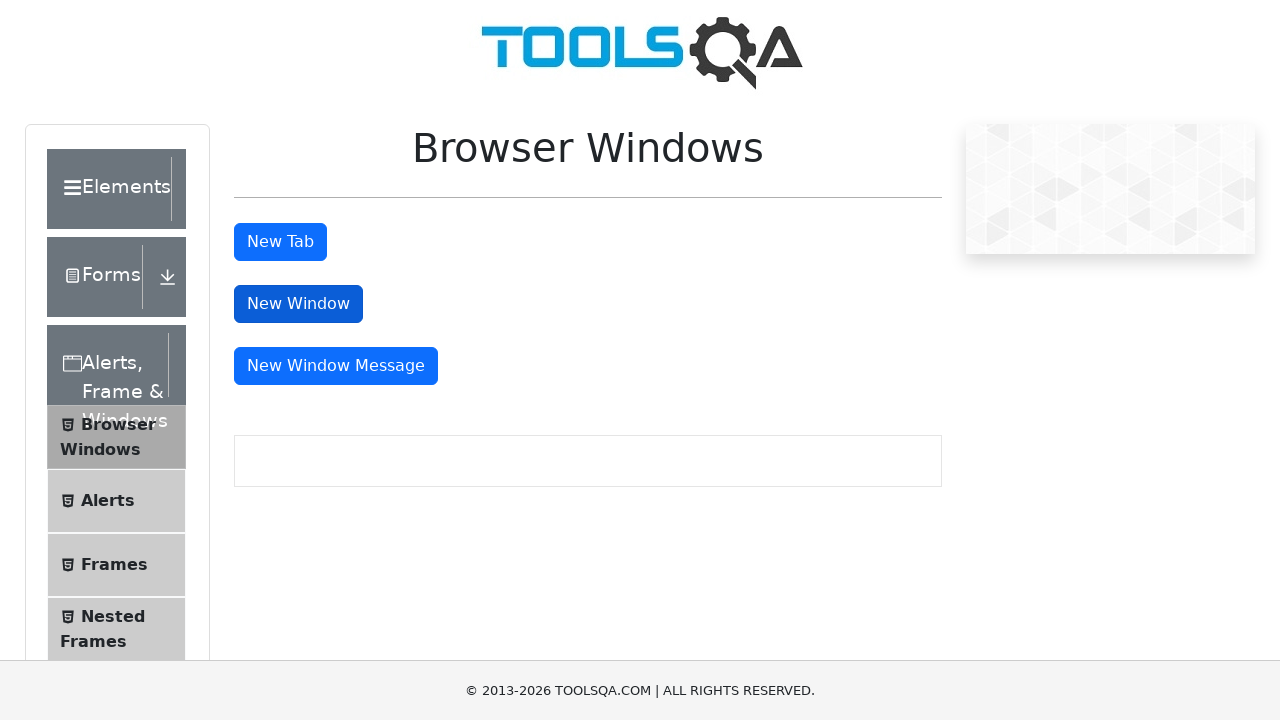

Brought popup window to front
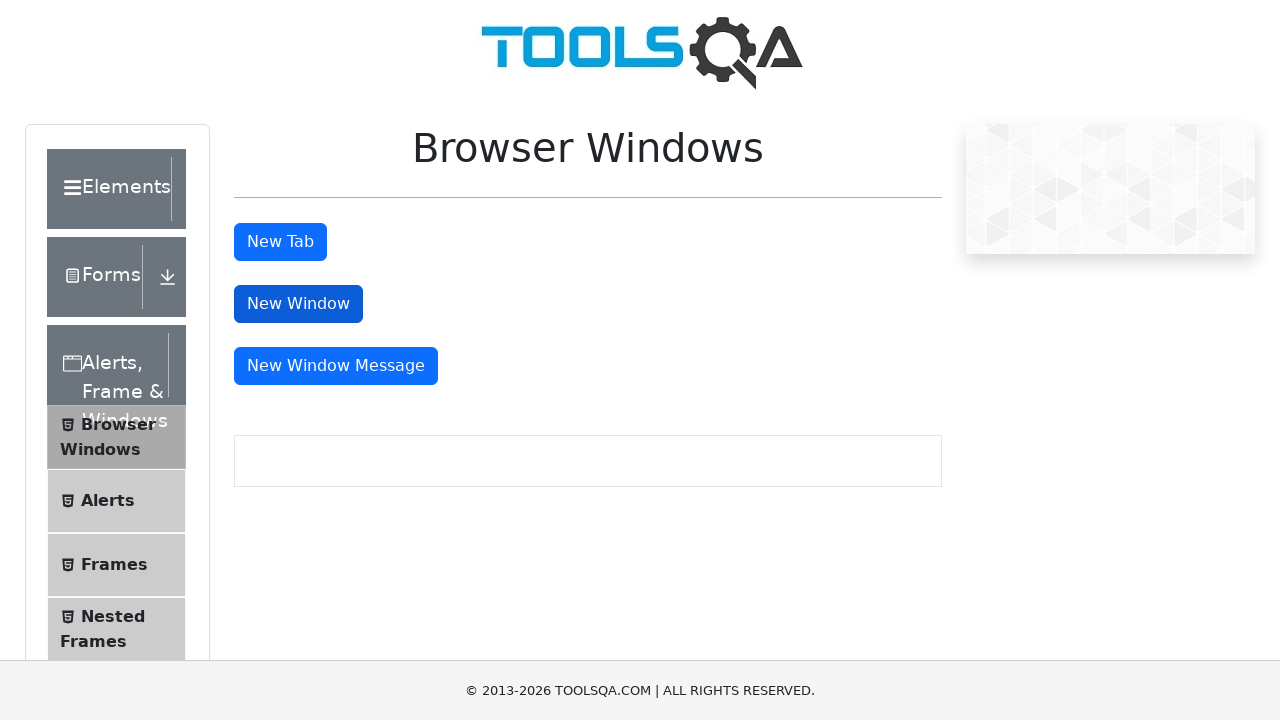

Closed popup window
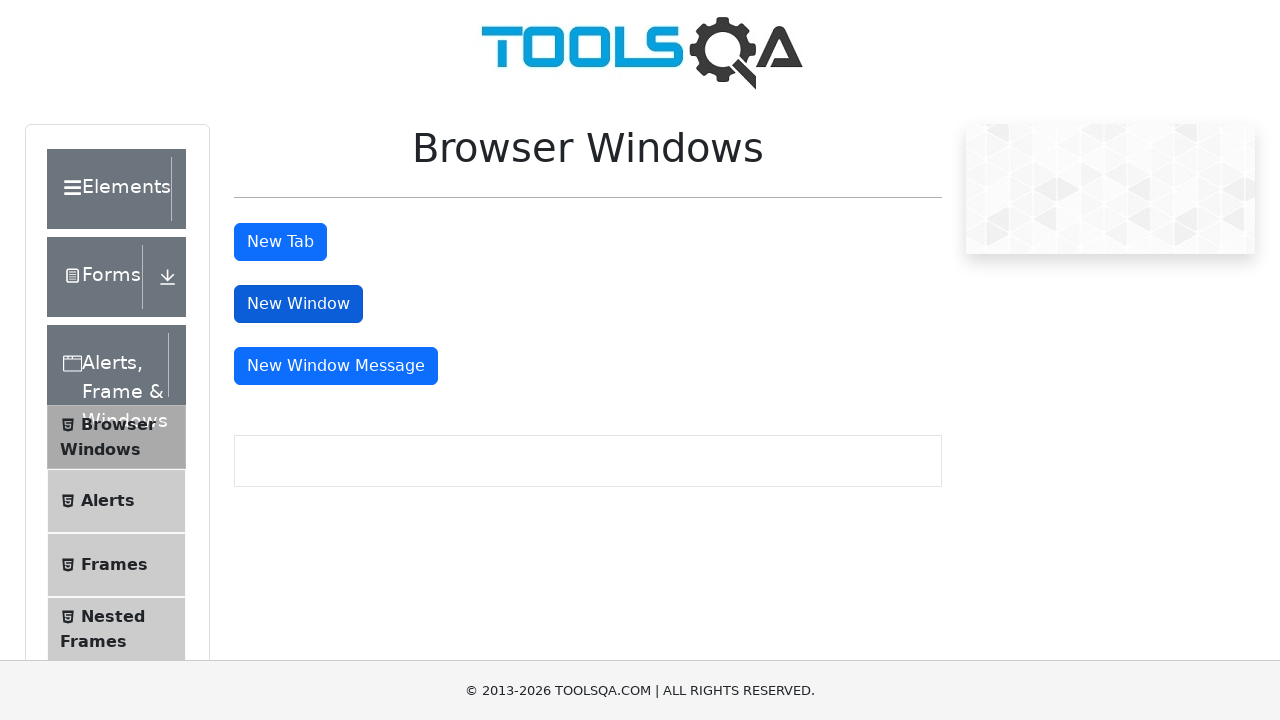

Clicked first button on main page at (280, 242) on internal:role=button >> nth=0
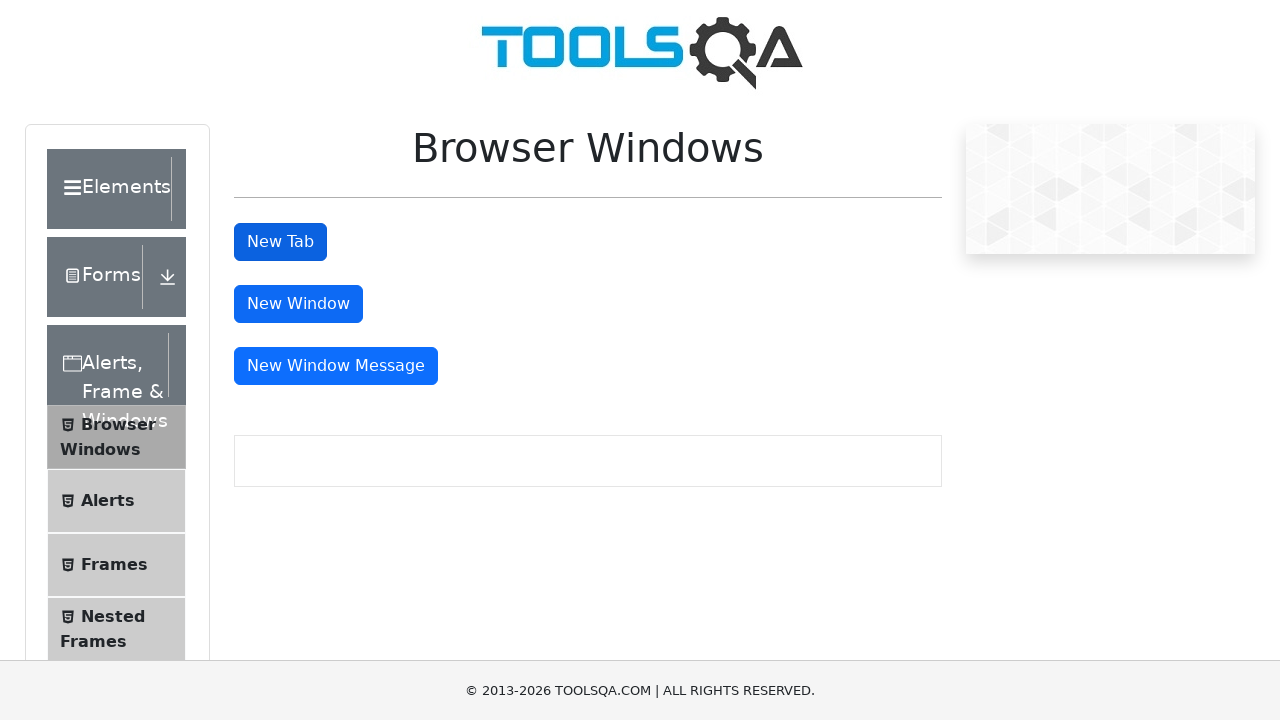

Scrolled down 300 pixels on main page
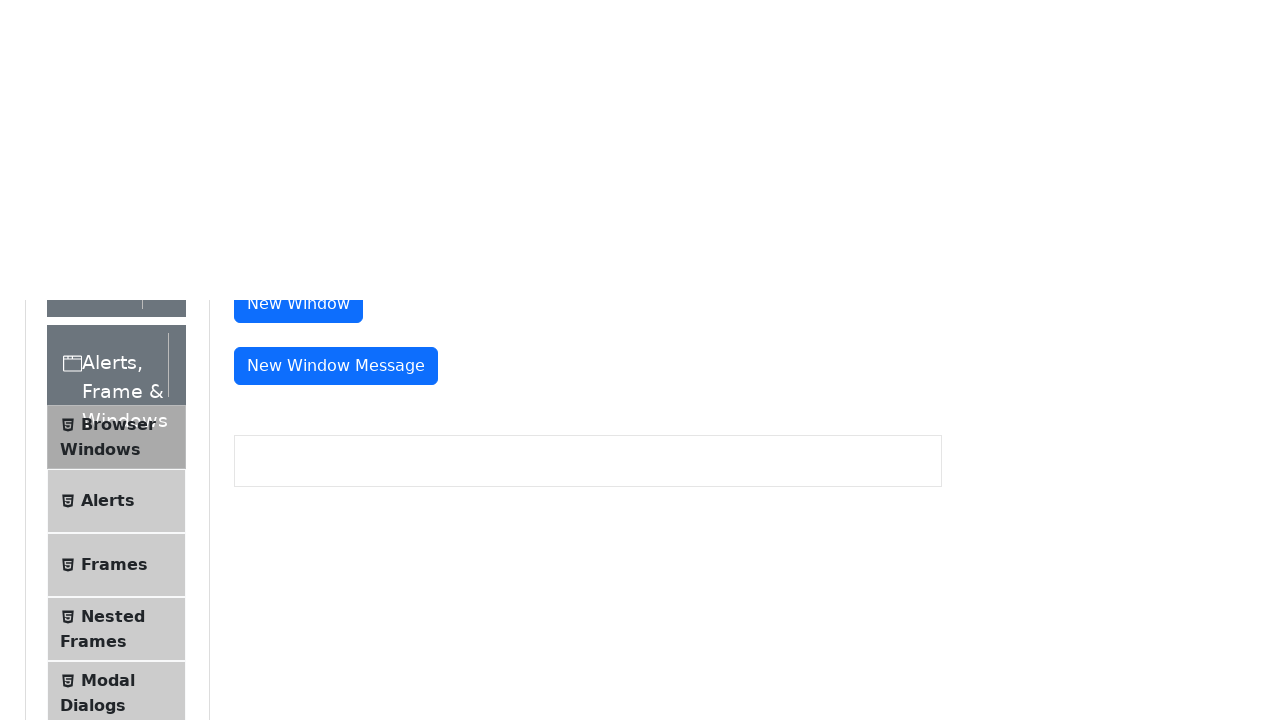

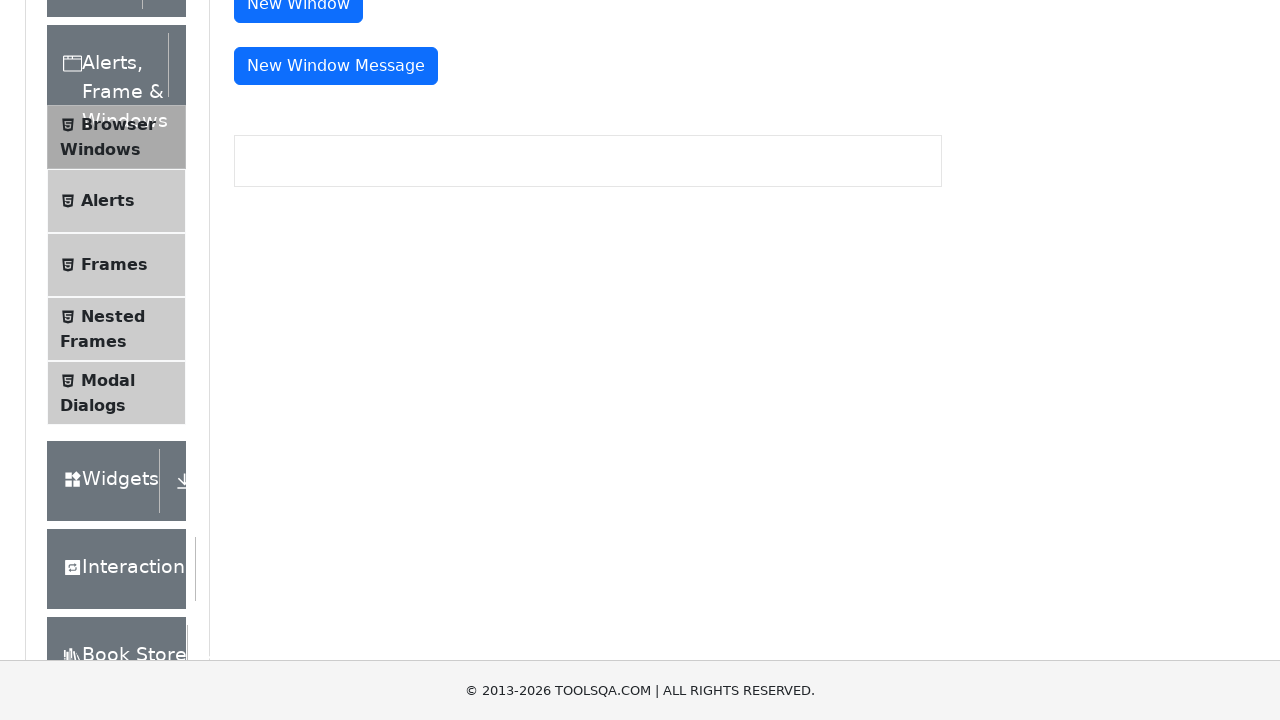